Tests dynamic controls by verifying a textbox is initially disabled, clicking enable button, and confirming the textbox becomes enabled with a success message

Starting URL: https://the-internet.herokuapp.com/dynamic_controls

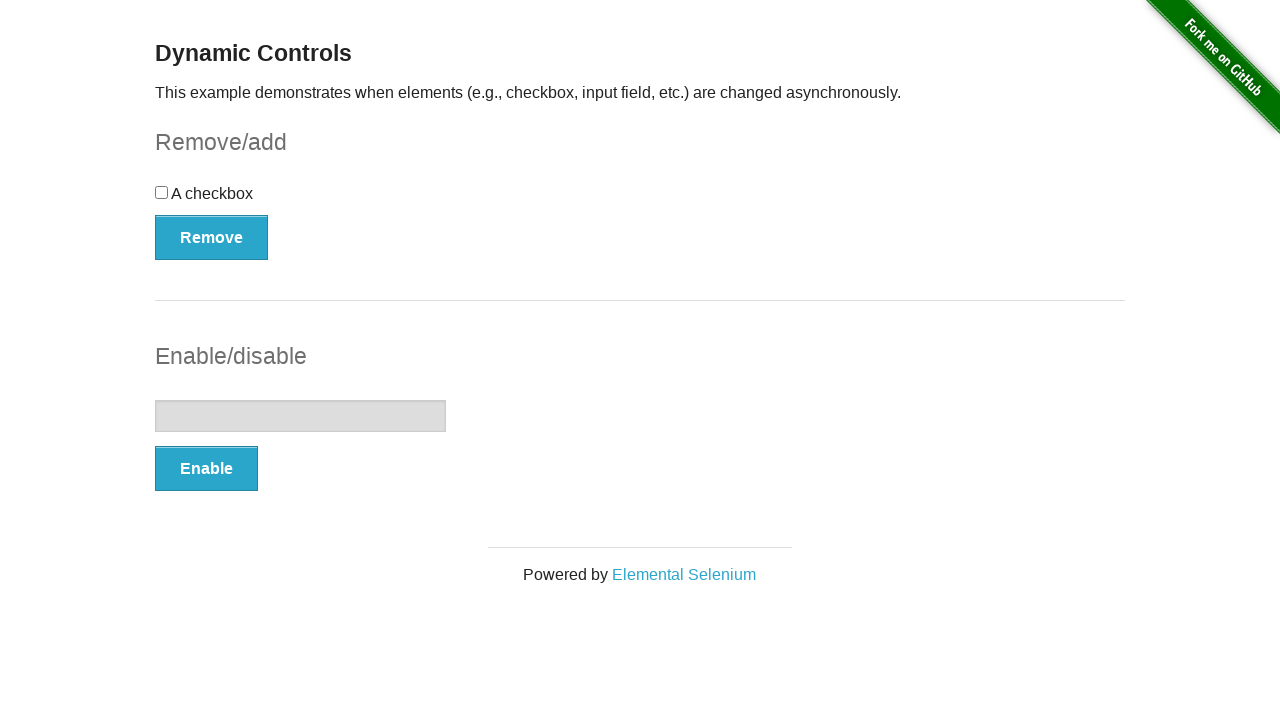

Verified textbox is initially disabled
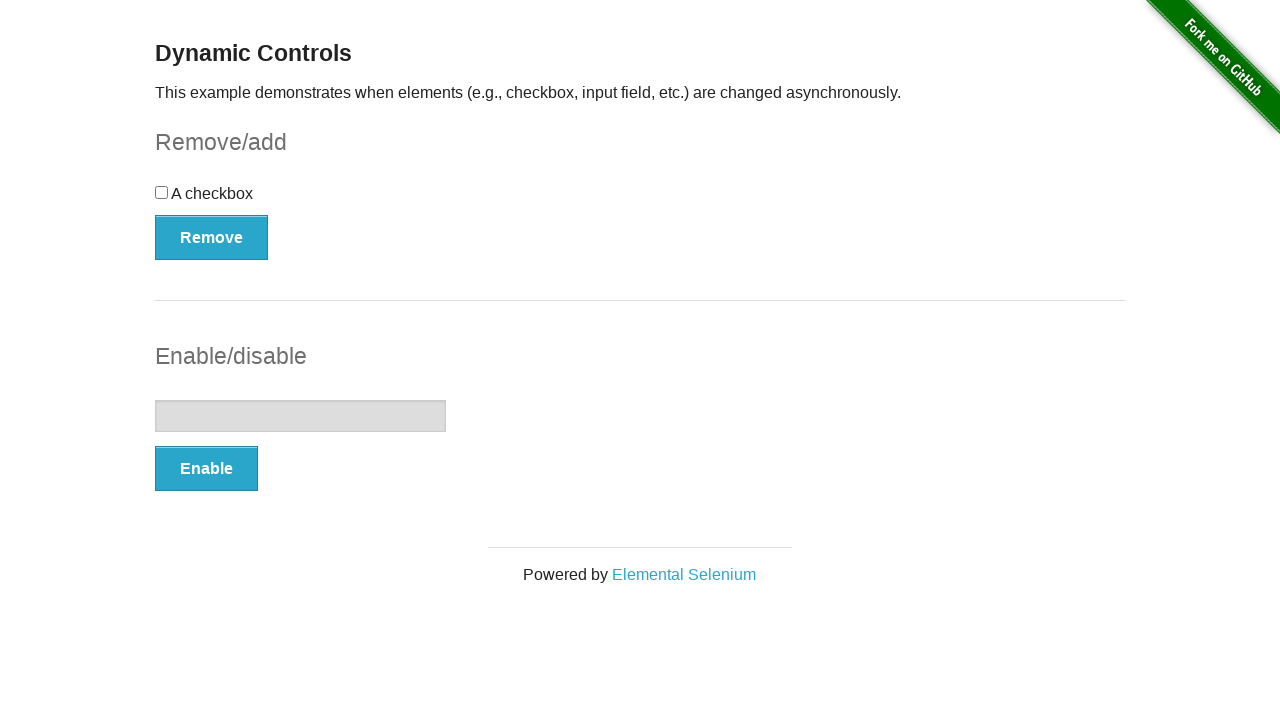

Clicked Enable button at (206, 469) on button[onclick='swapInput()']
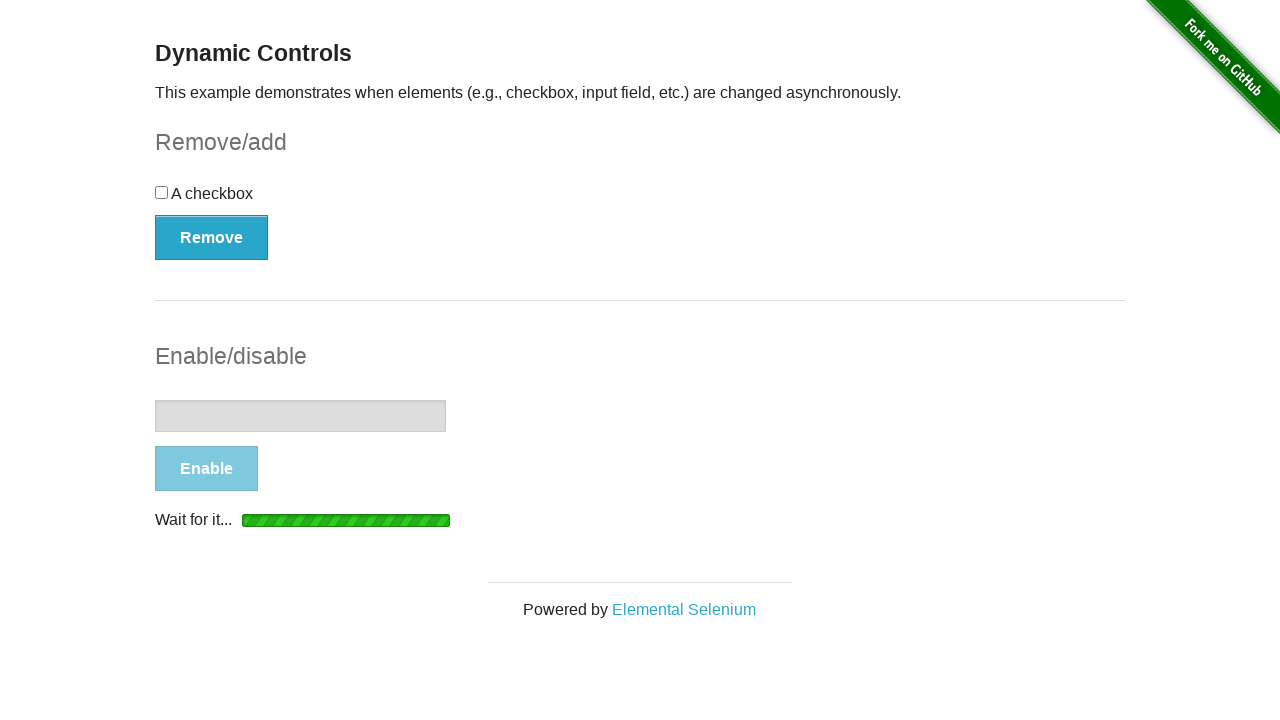

Waited for textbox to become enabled
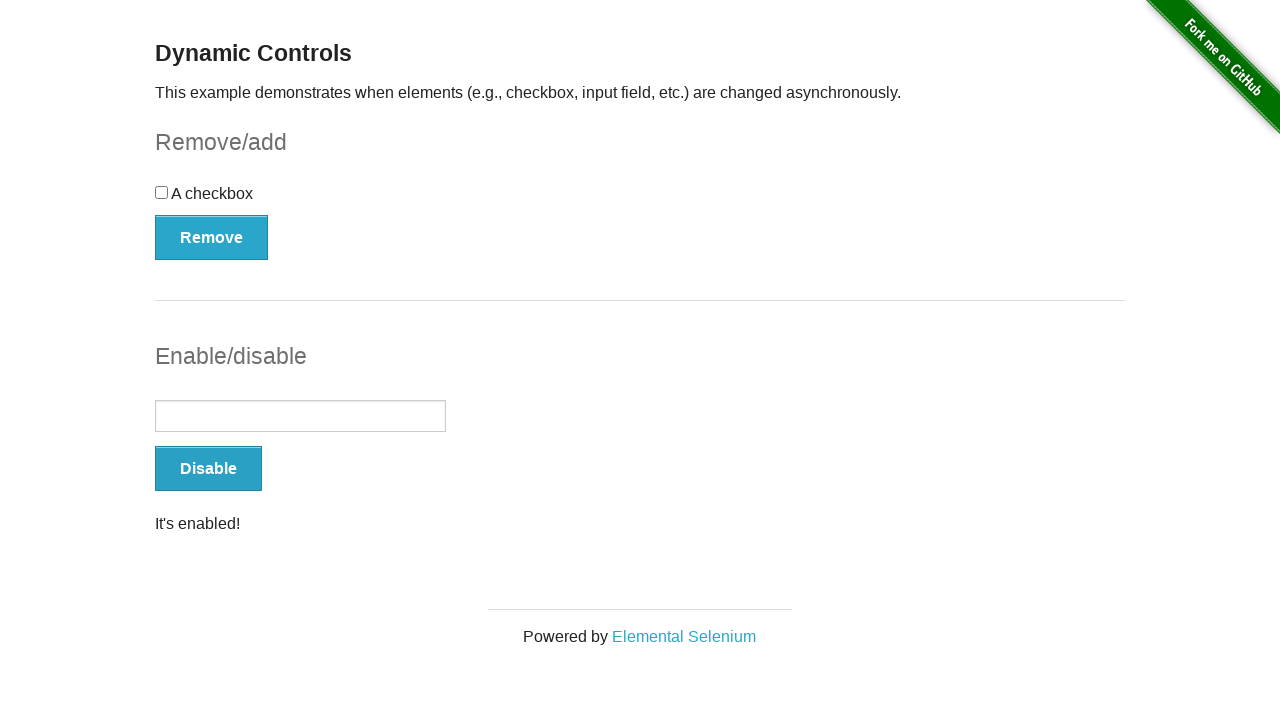

Verified success message is visible
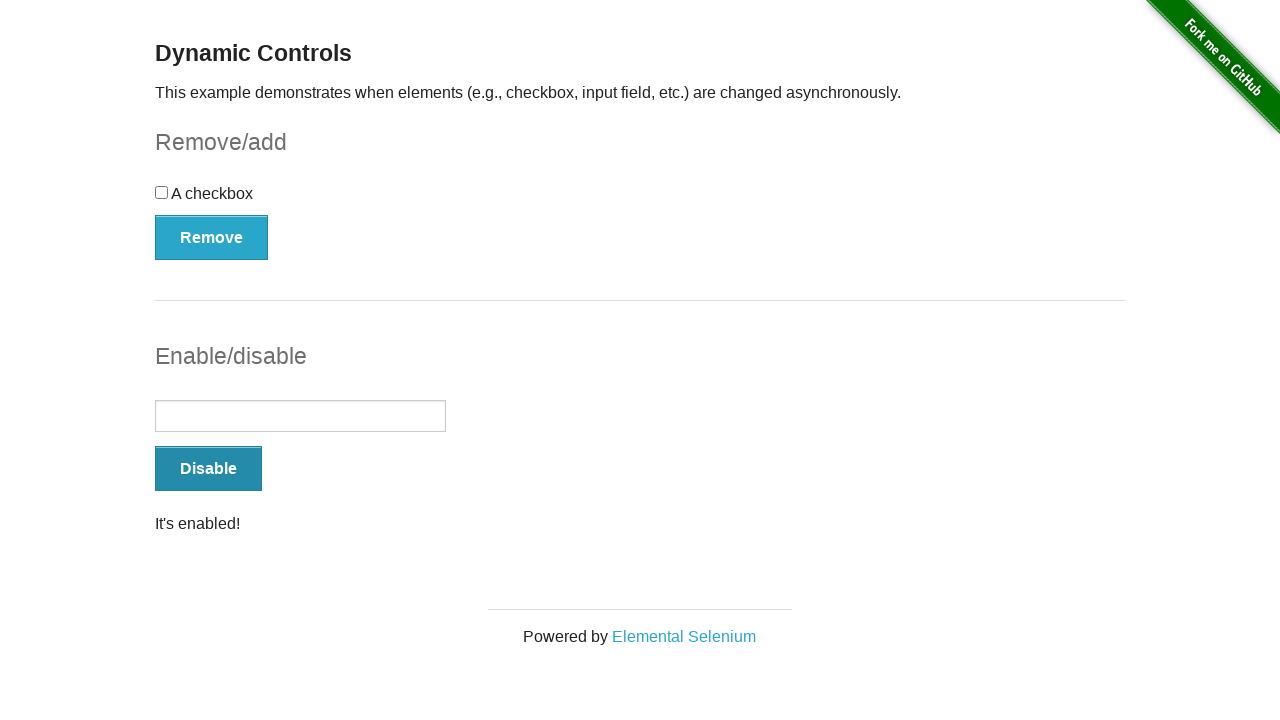

Verified textbox is now enabled
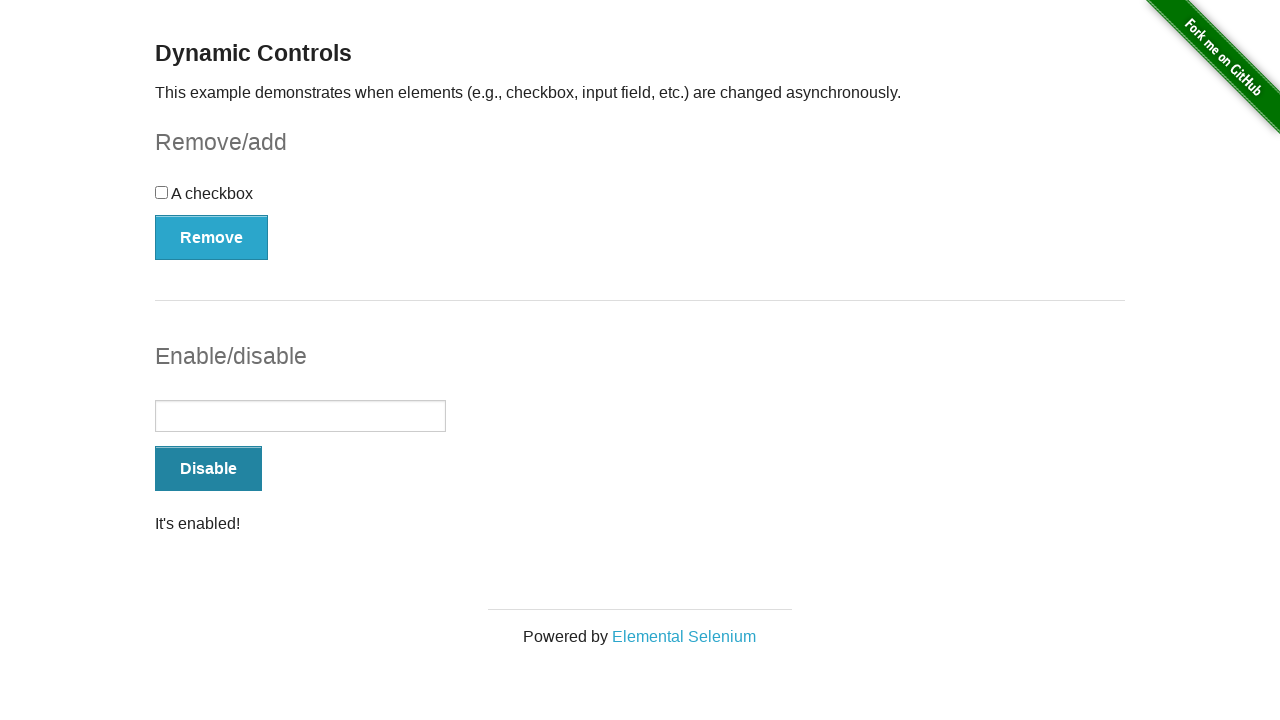

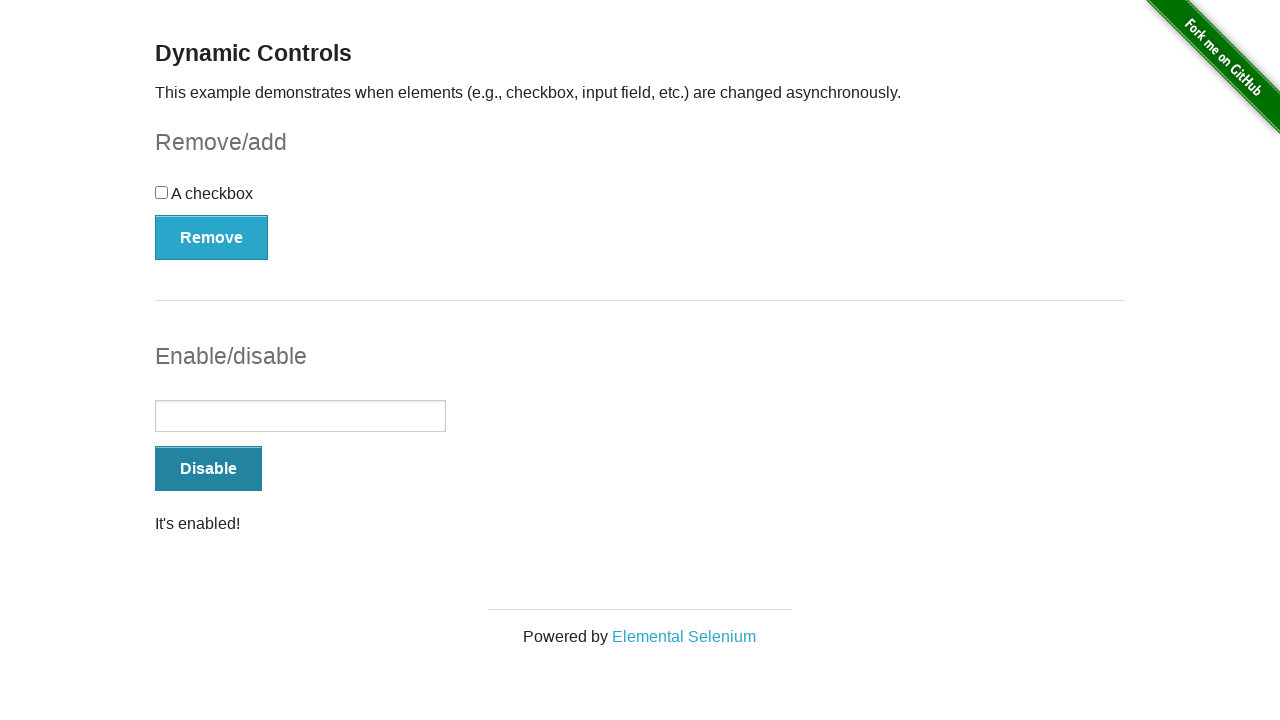